Verifies that the OrangeHRM homepage loads correctly by checking its title

Starting URL: https://opensource-demo.orangehrmlive.com

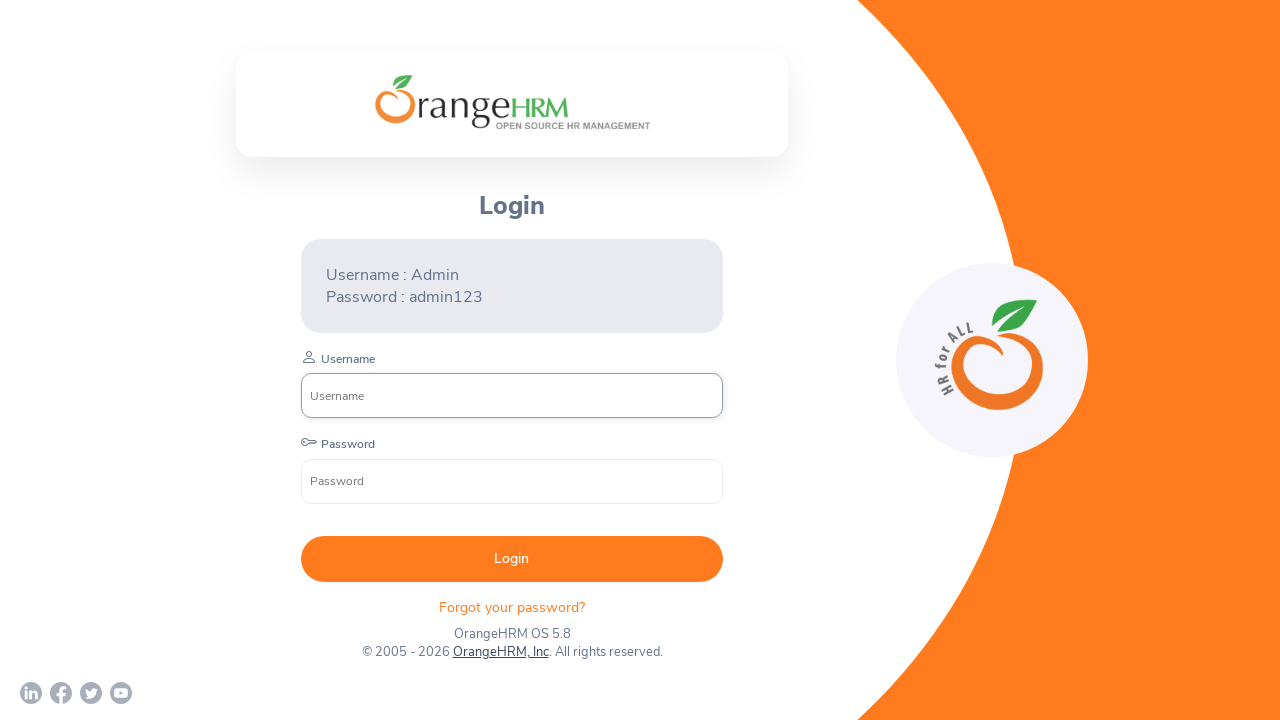

Navigated to OrangeHRM homepage
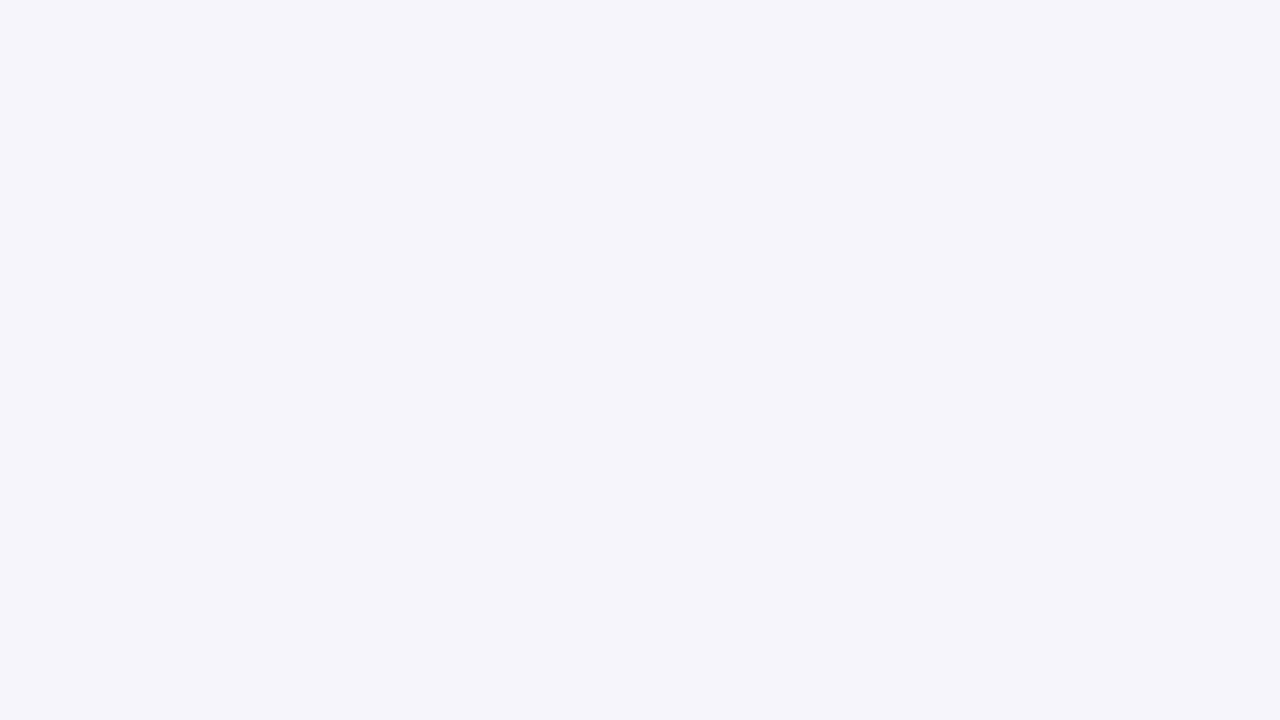

Verified that page title is 'OrangeHRM'
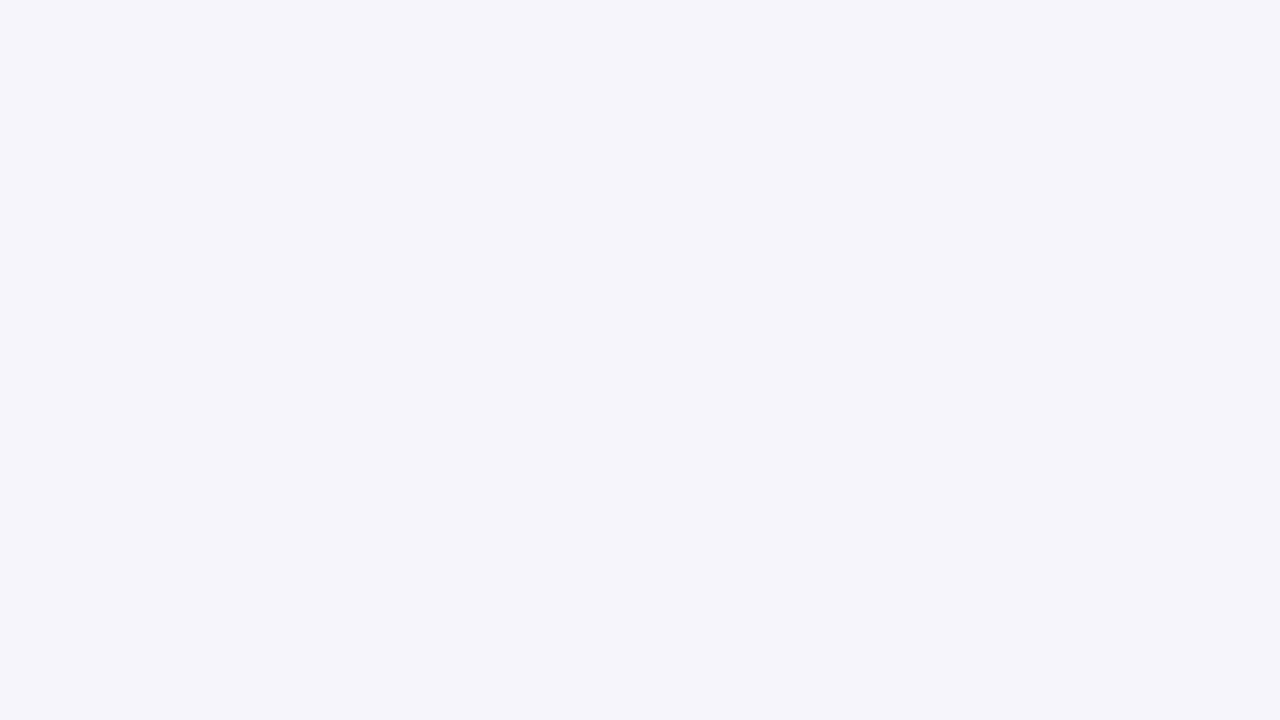

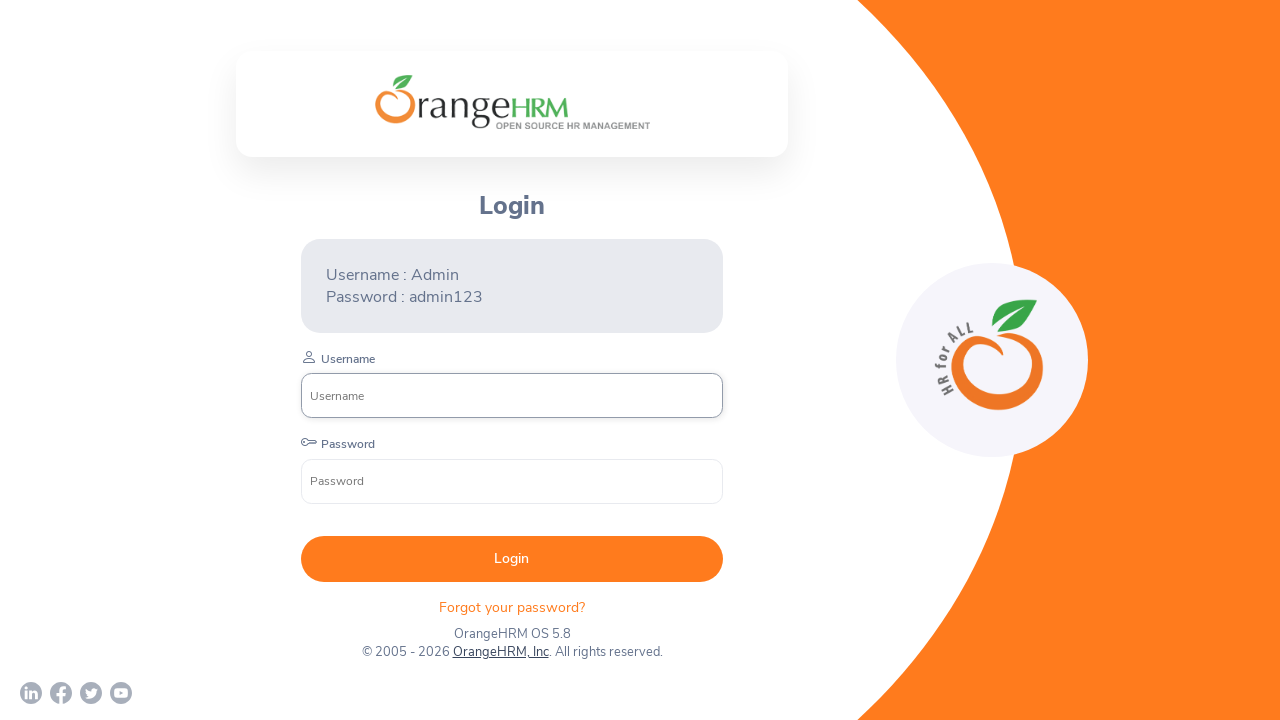